Tests sorting the Due column in descending order by clicking the column header twice and verifying the values are sorted correctly

Starting URL: http://the-internet.herokuapp.com/tables

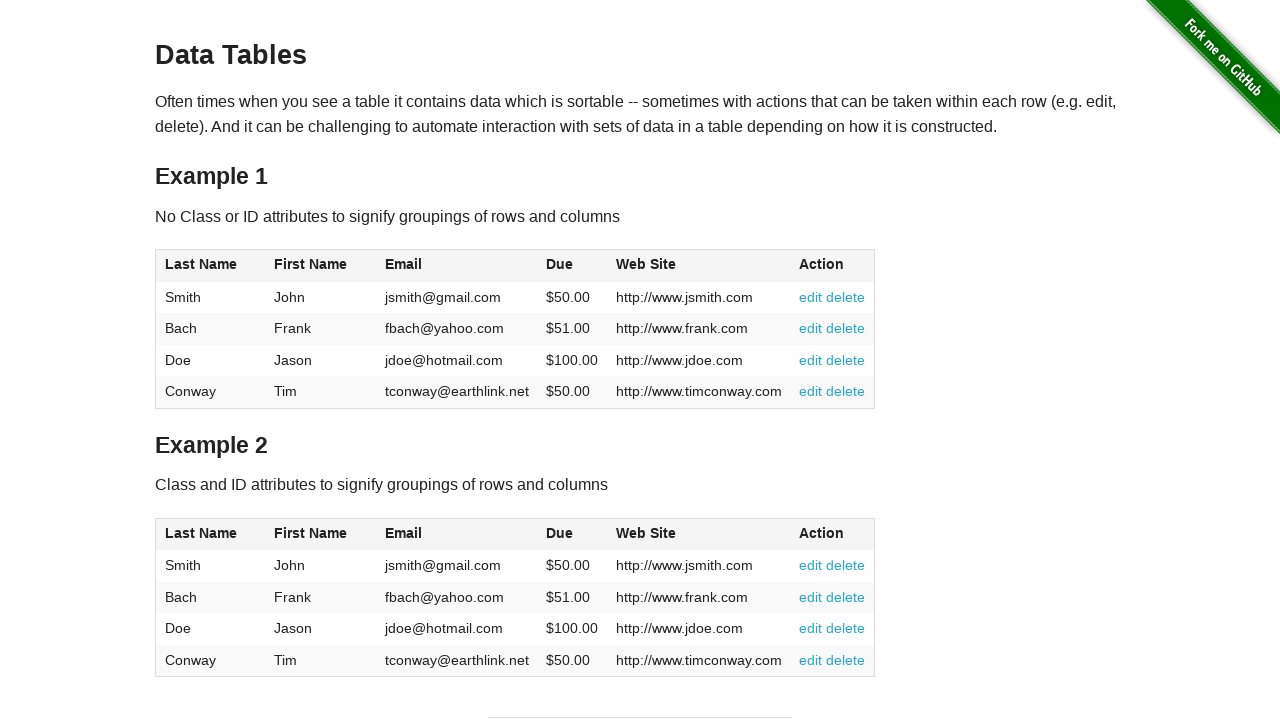

Clicked Due column header for first sort (ascending) at (572, 266) on #table1 thead tr th:nth-of-type(4)
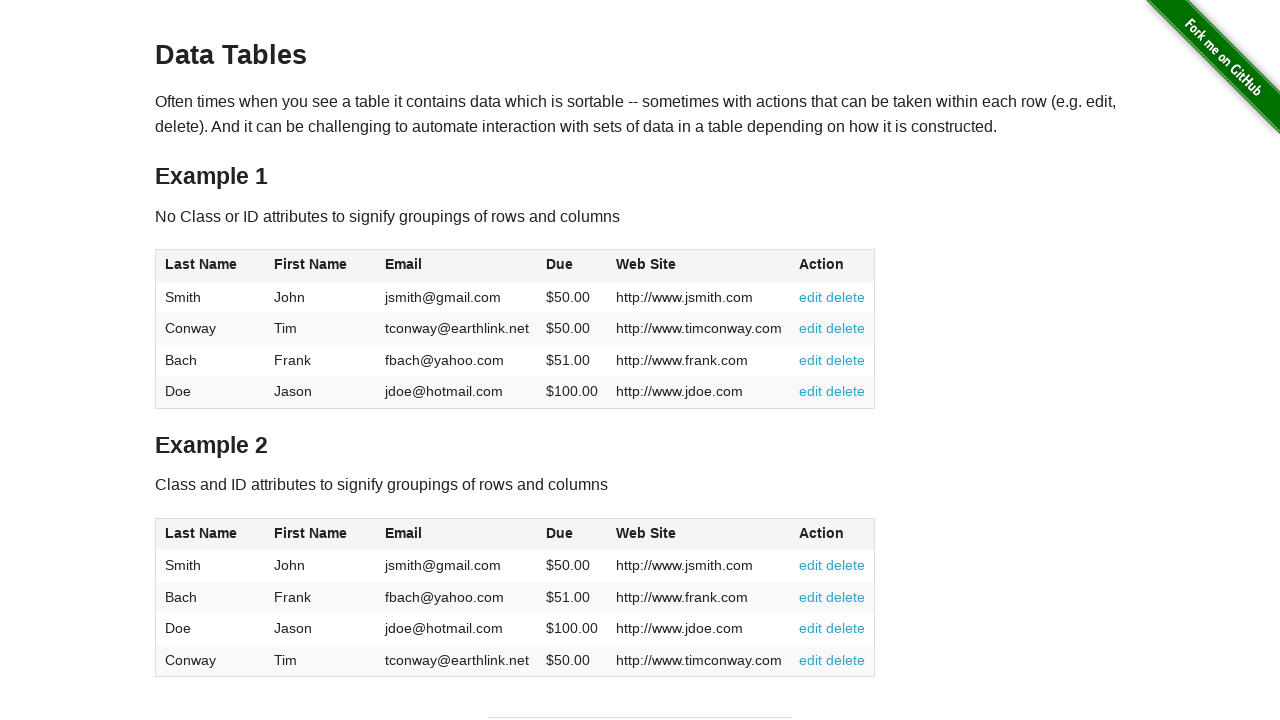

Clicked Due column header for second sort (descending) at (572, 266) on #table1 thead tr th:nth-of-type(4)
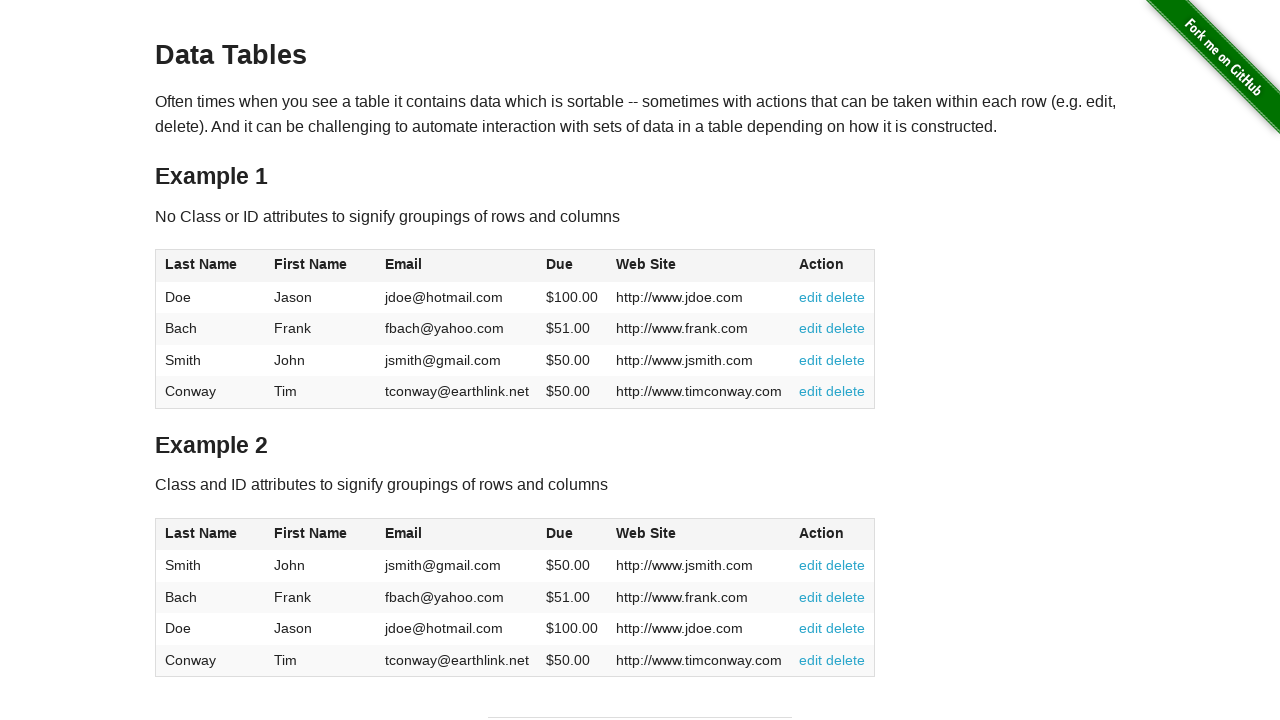

Table updated with descending Due column sort
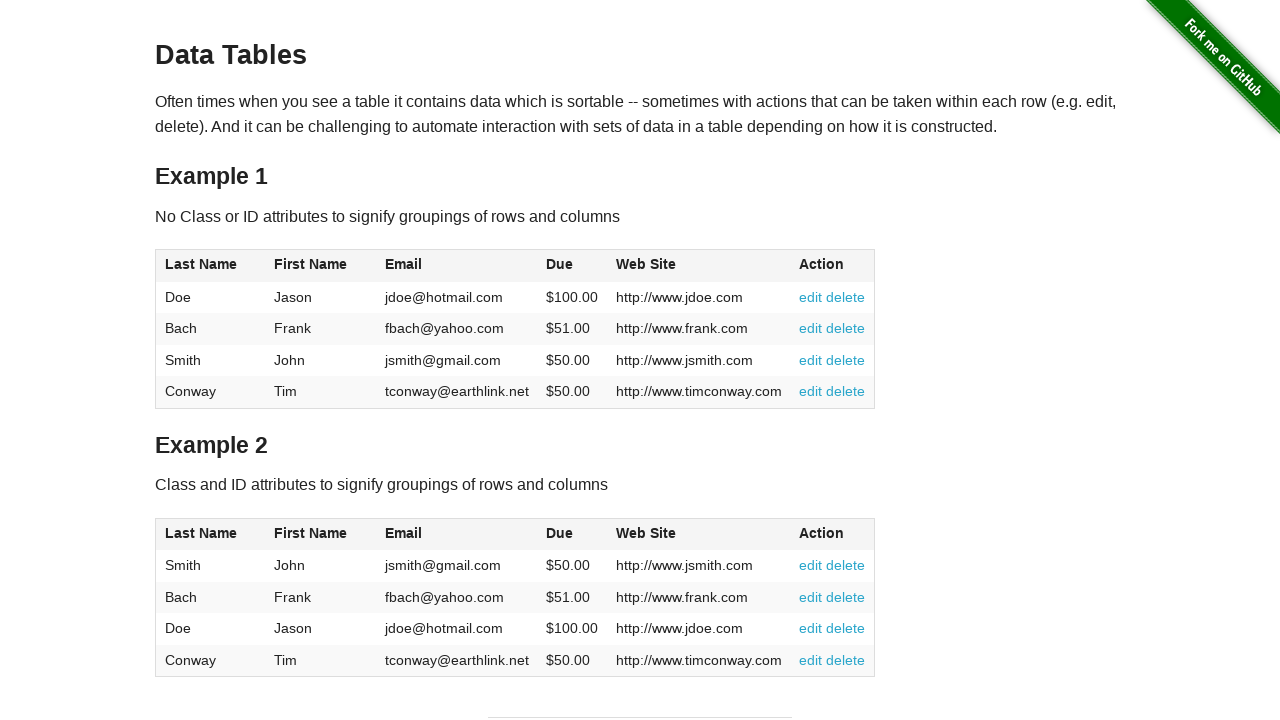

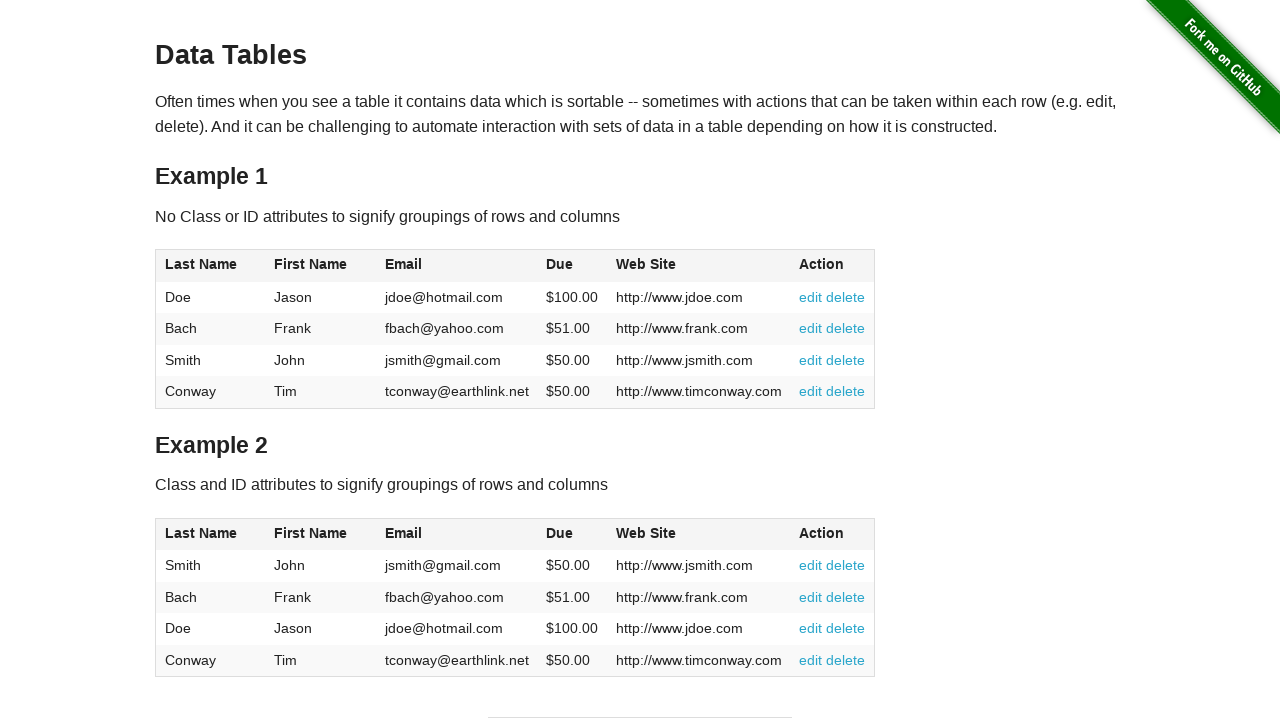